Tests a simple form by filling in first name, last name, city, and country fields using different locator strategies (tag name, name, class, and ID), then submits the form by clicking a button.

Starting URL: http://suninjuly.github.io/simple_form_find_task.html

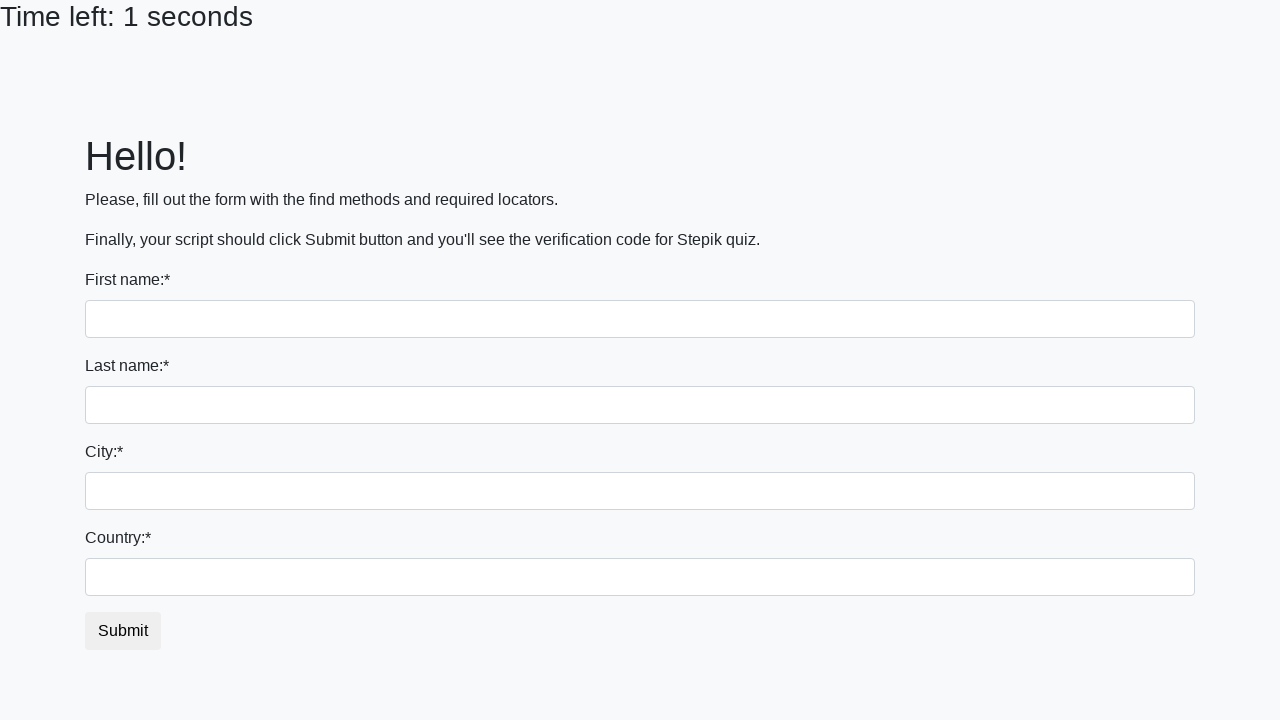

Filled first name field with 'Ivan' using tag name locator on input:first-of-type
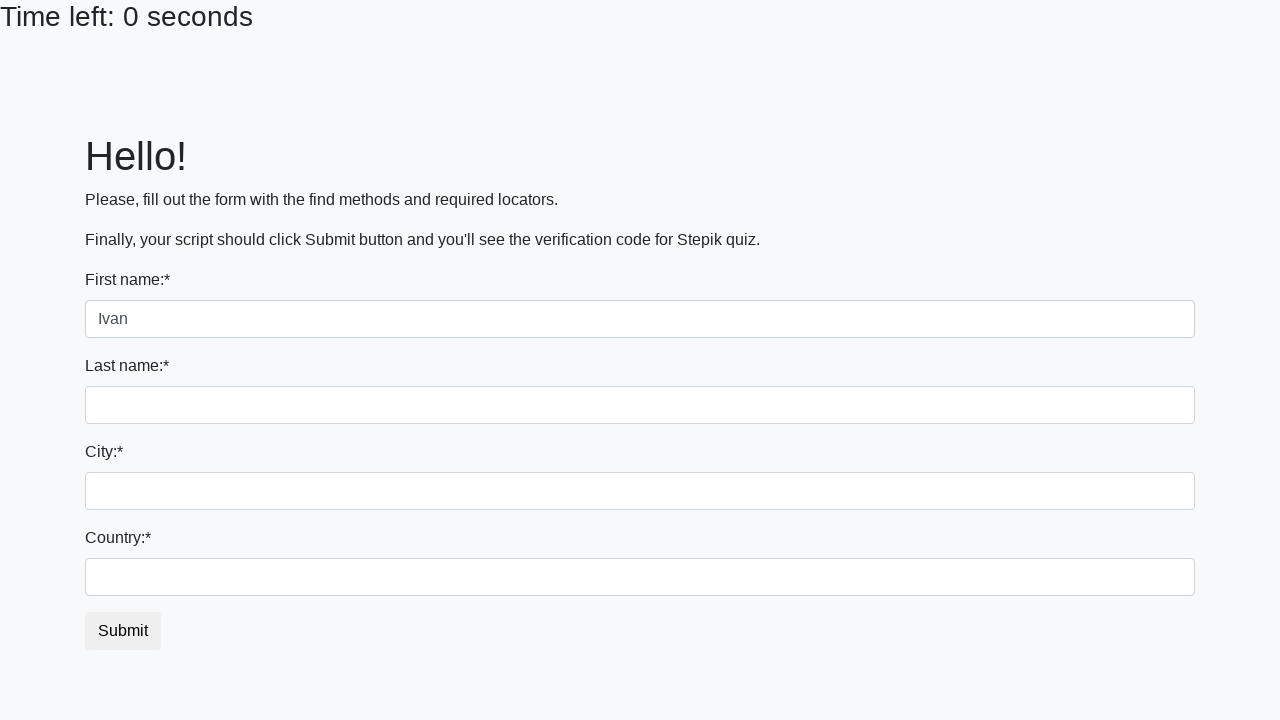

Filled last name field with 'Petrov' using name attribute locator on input[name='last_name']
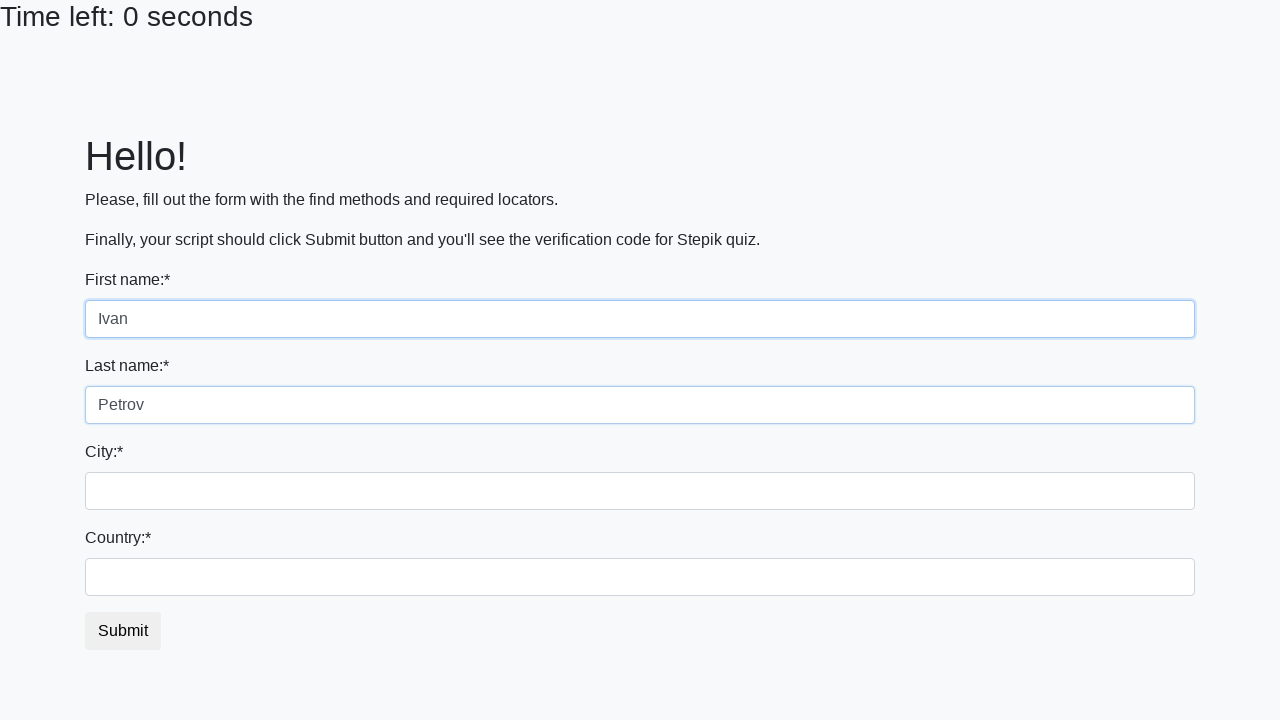

Filled city field with 'Smolensk' using class name locator on input.city
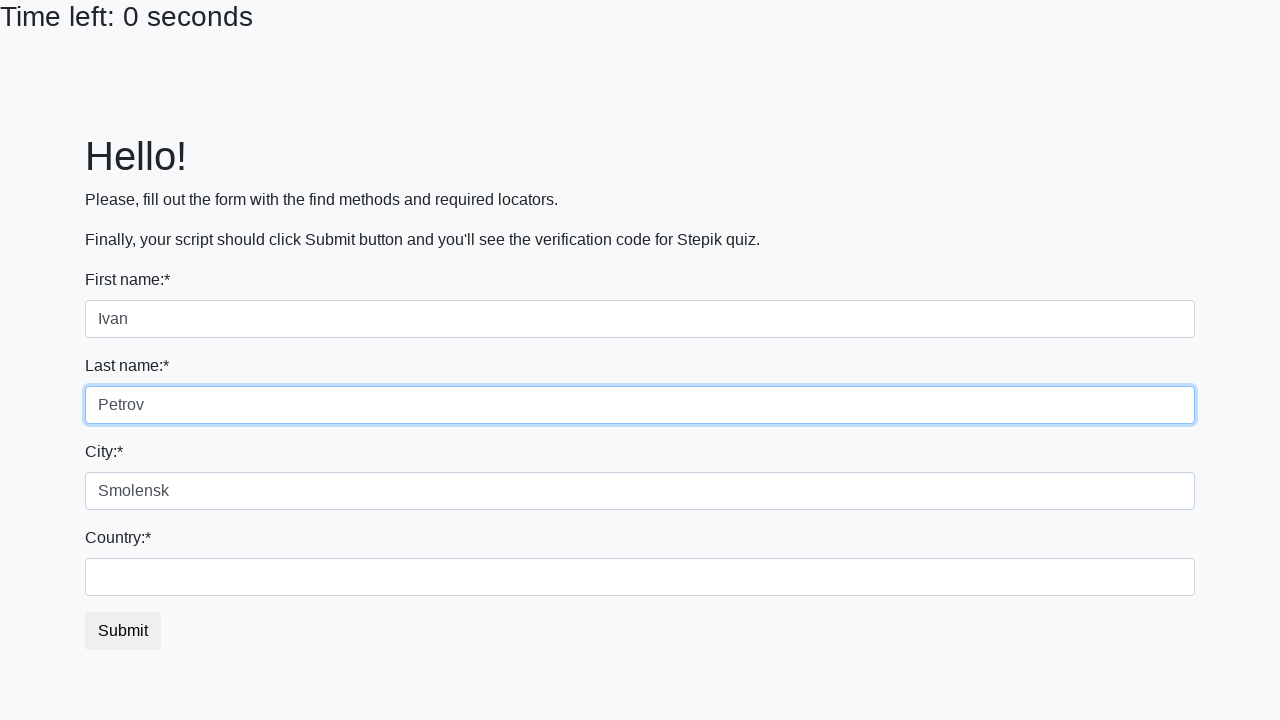

Filled country field with 'Russia' using ID locator on #country
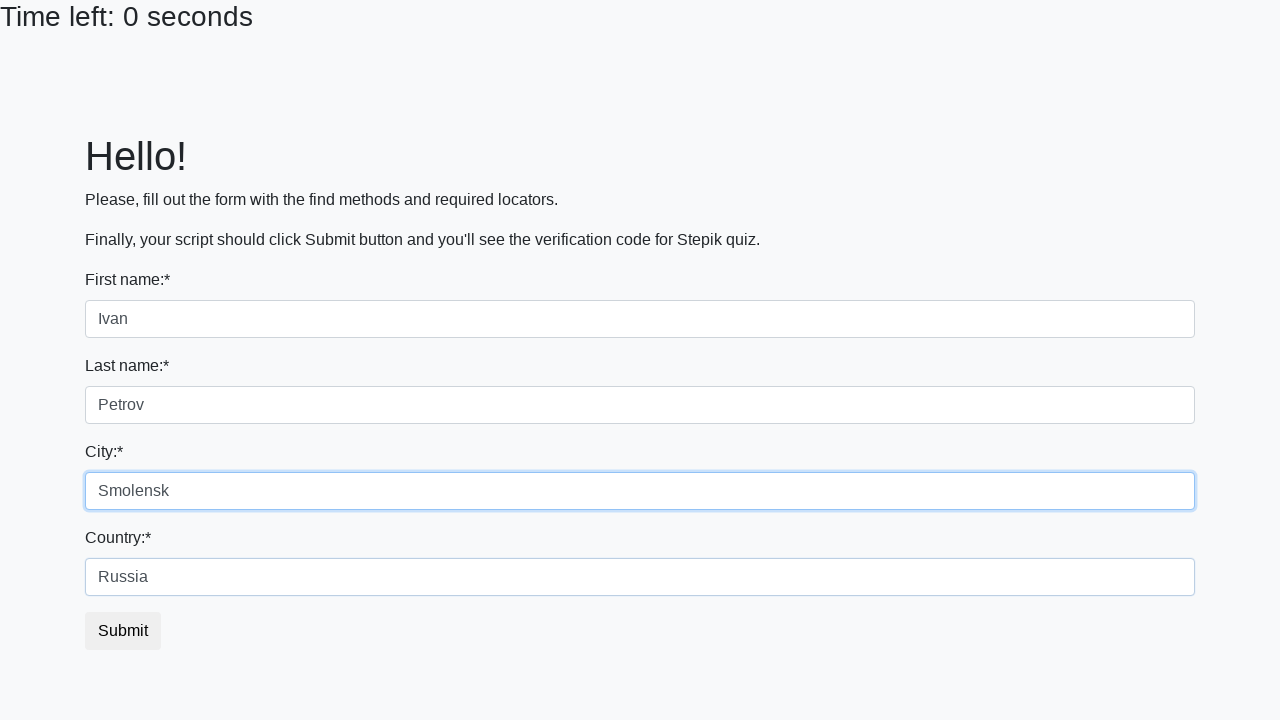

Clicked submit button to submit the form at (123, 631) on button.btn
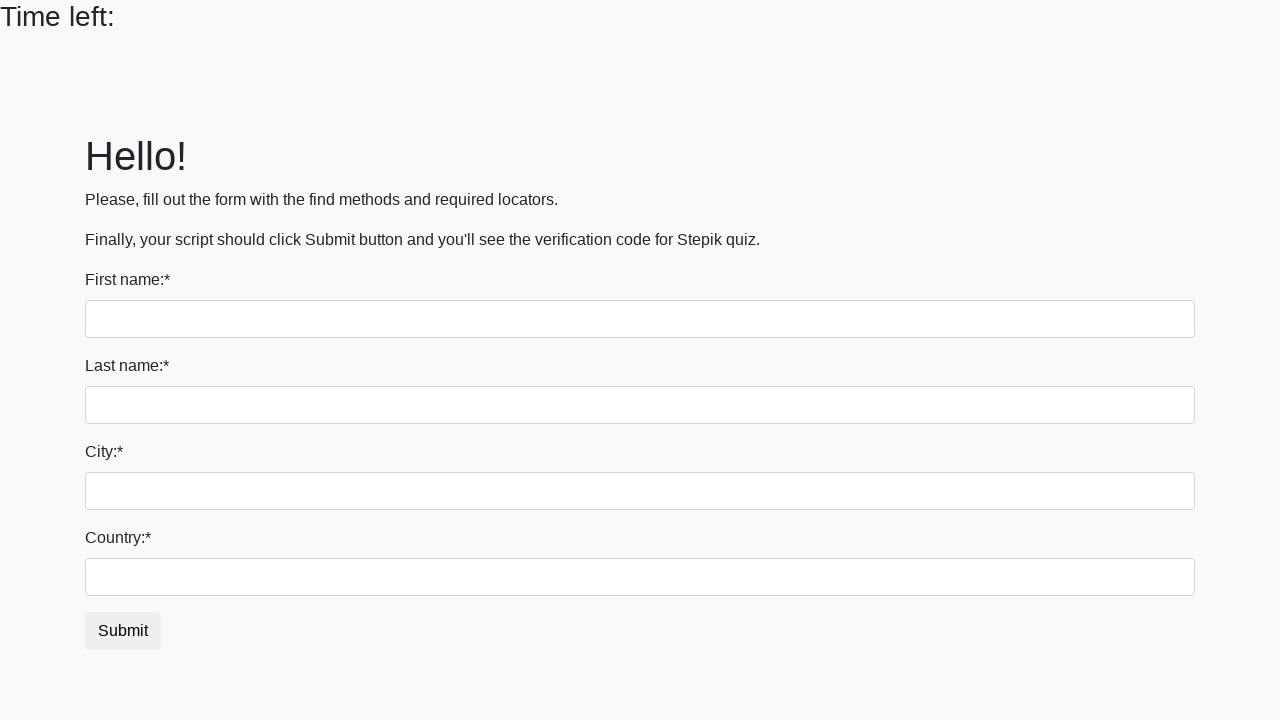

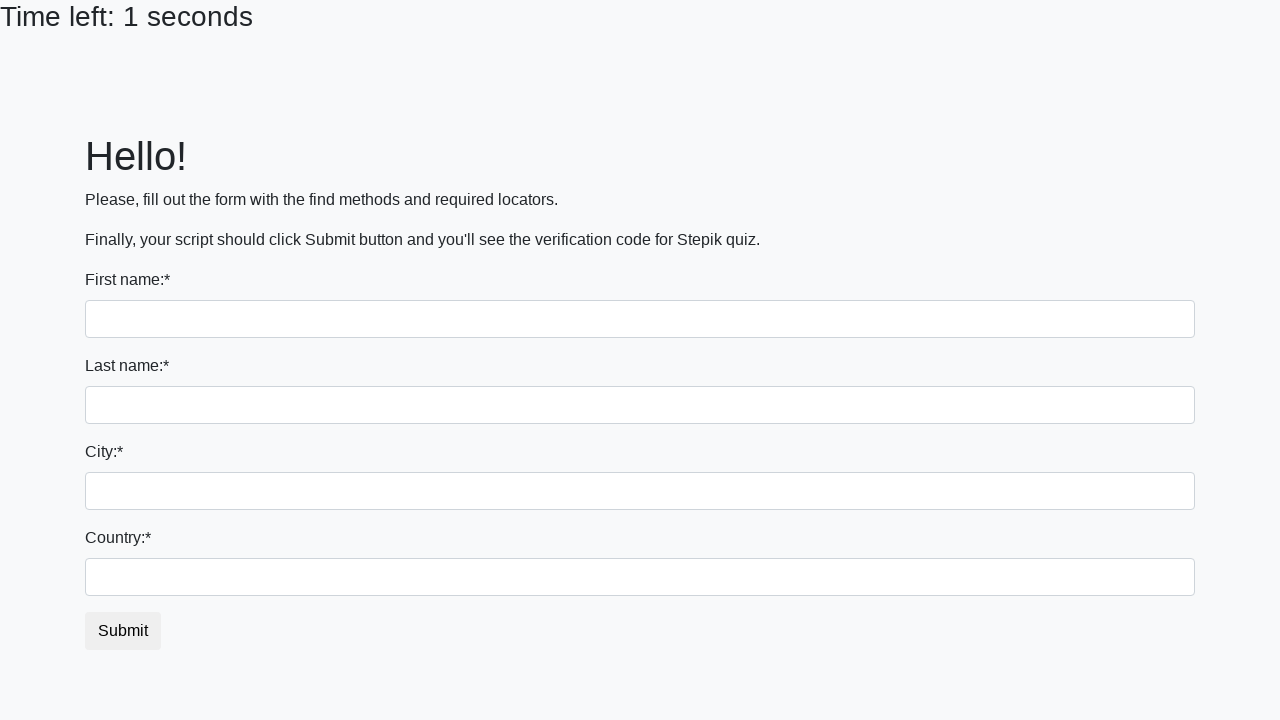